Fills out a registration form by starting with the first field and using keyboard navigation (TAB key) to move through and complete all subsequent fields without using their locators

Starting URL: https://naveenautomationlabs.com/opencart/index.php?route=account/register

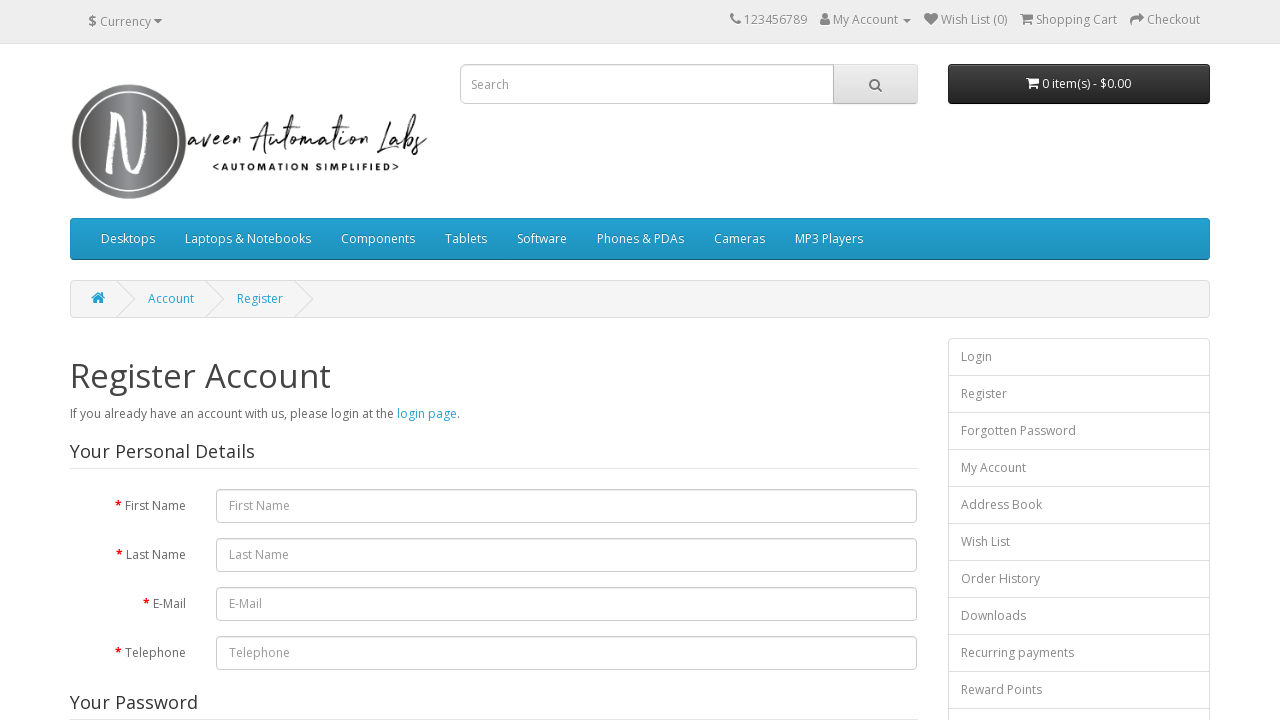

Clicked on first name field to focus at (567, 506) on #input-firstname
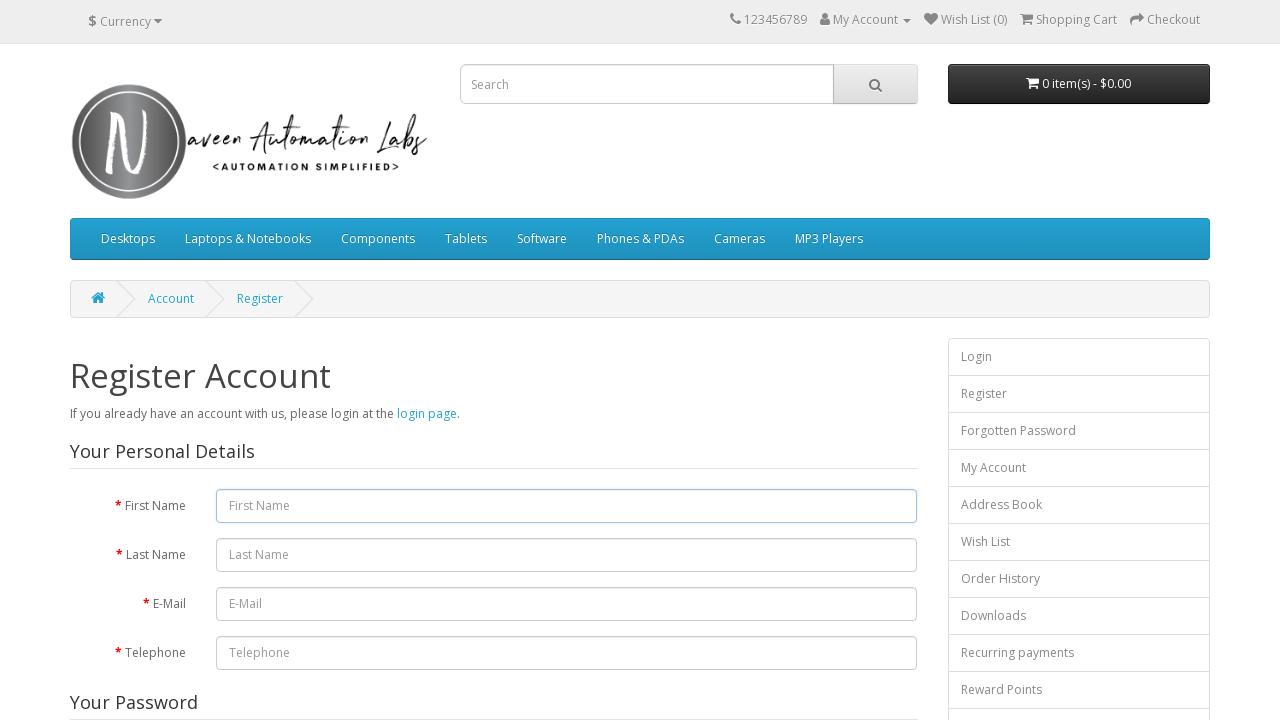

Filled first name field with 'Tarun' on #input-firstname
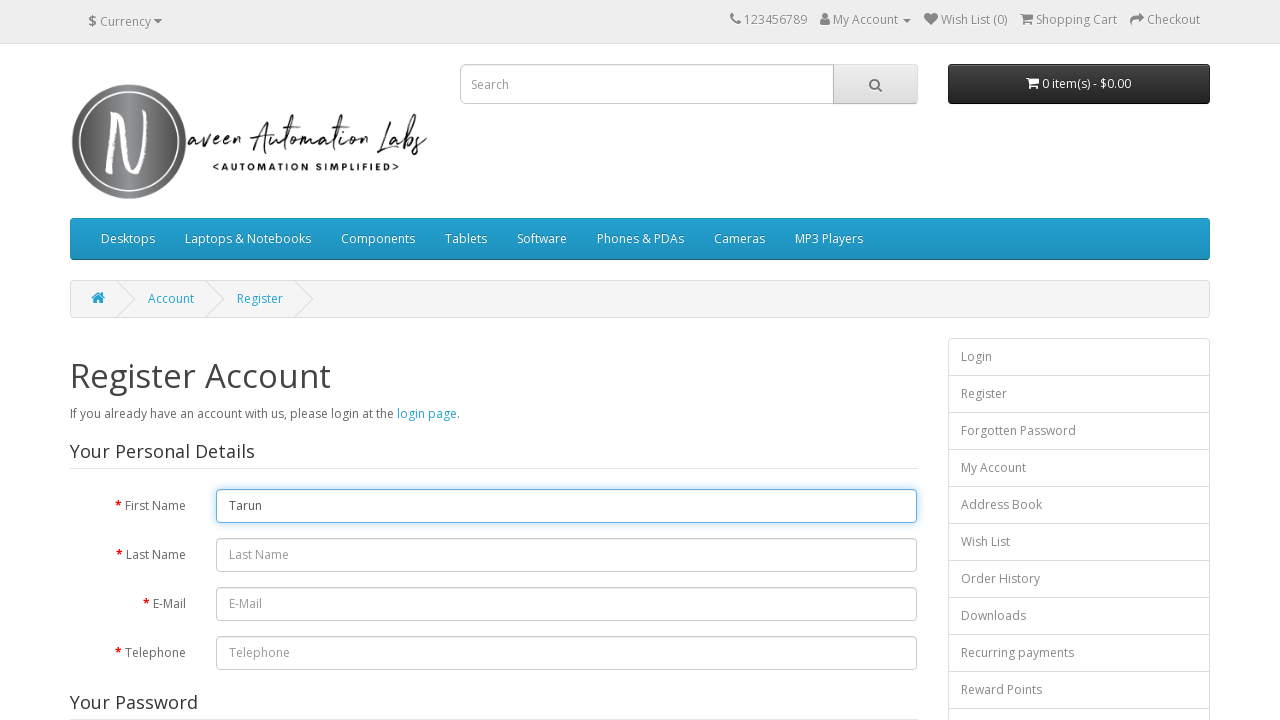

Pressed TAB to navigate to last name field
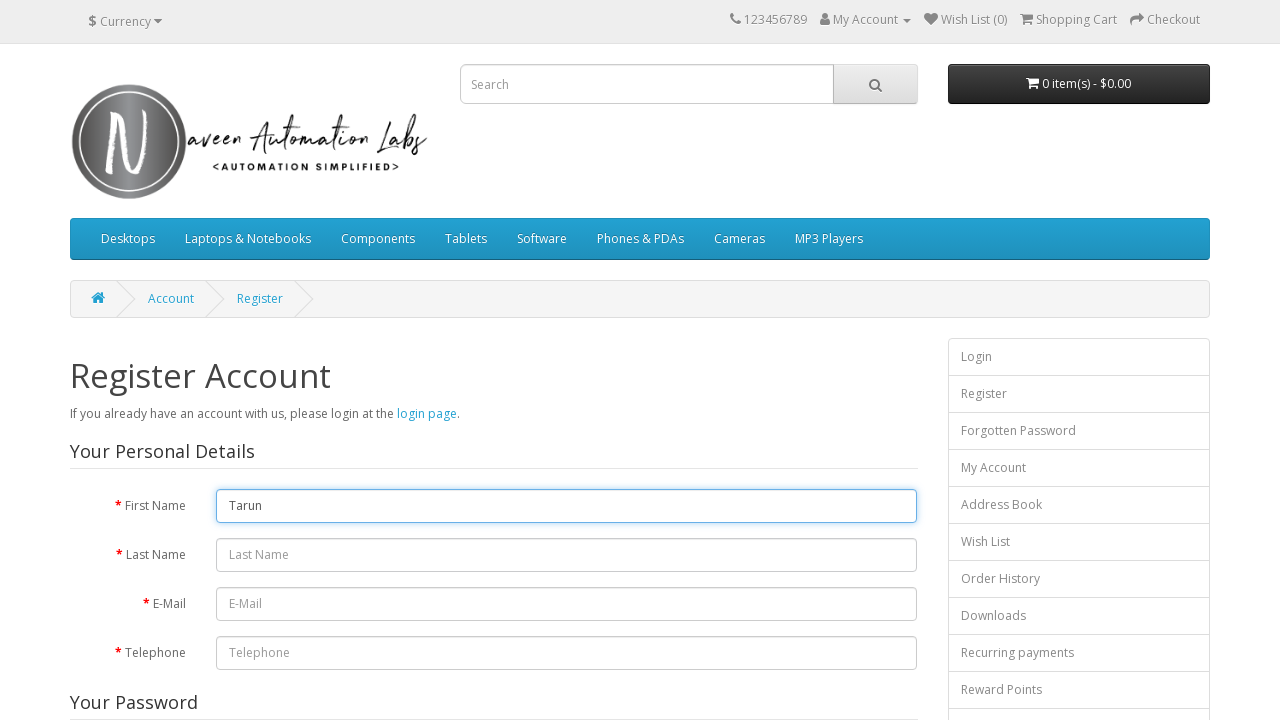

Filled last name field with 'Automation'
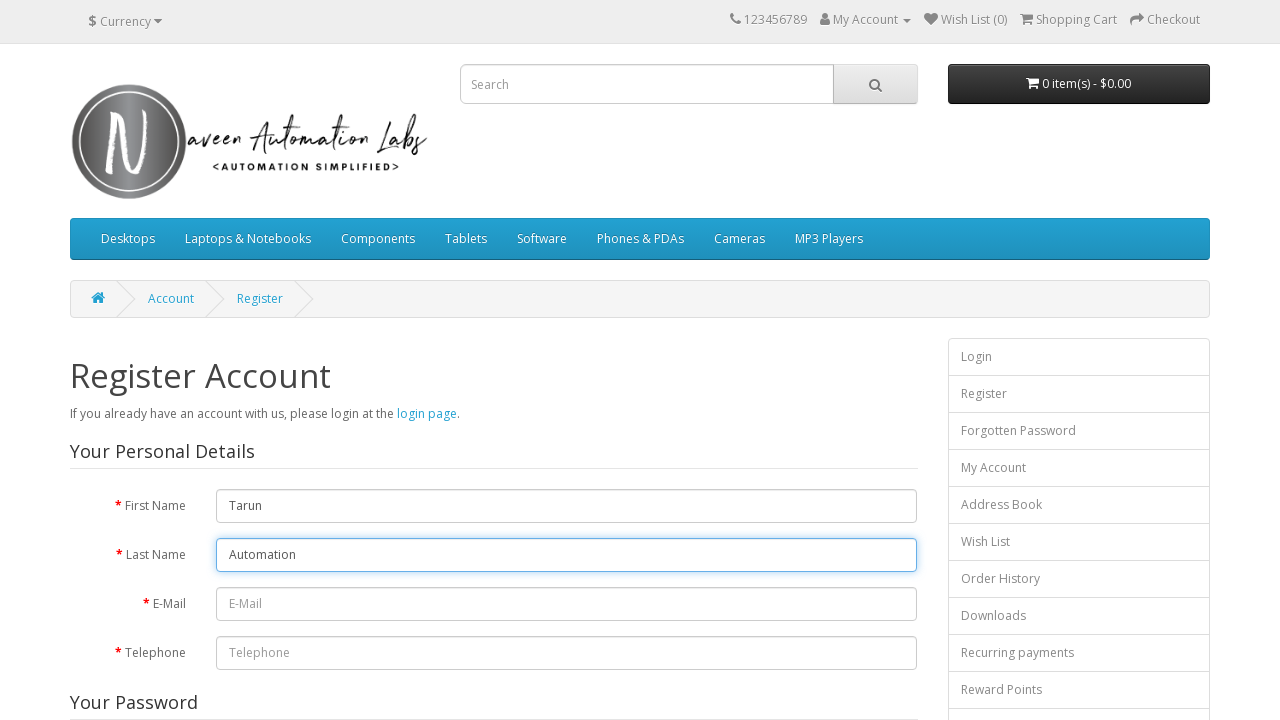

Pressed TAB to navigate to email field
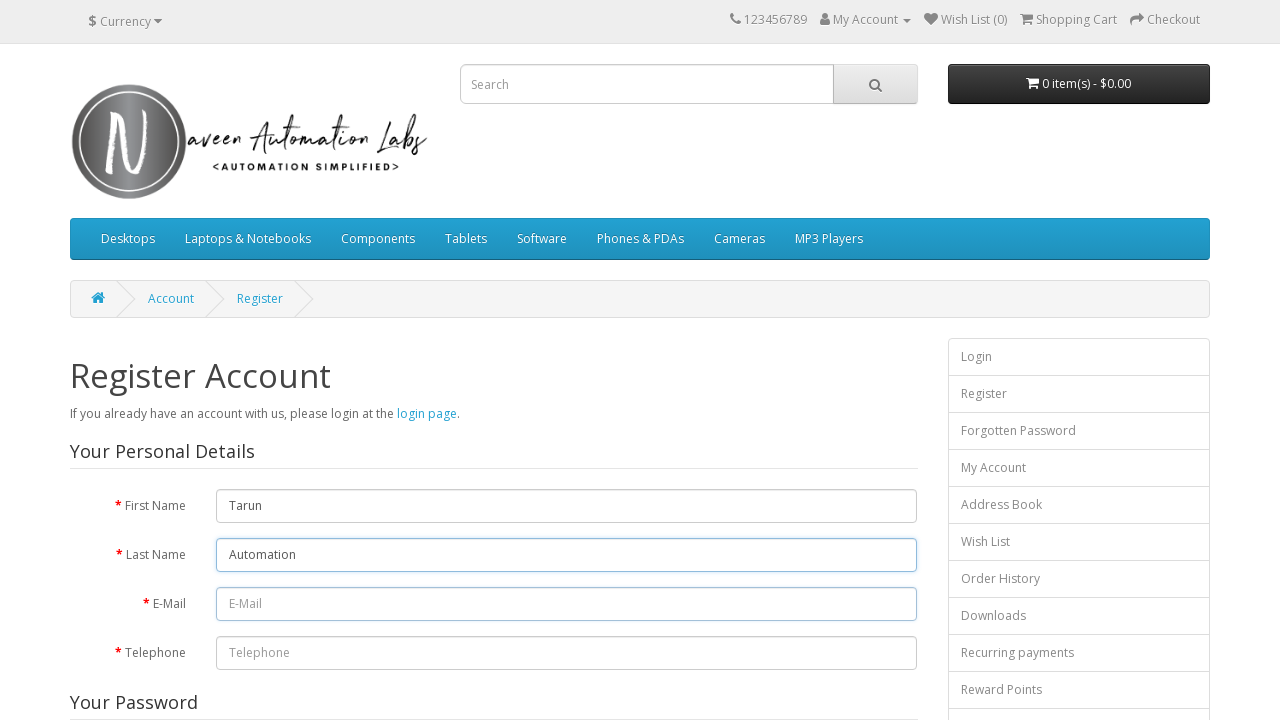

Filled email field with 'automation@gmail.com'
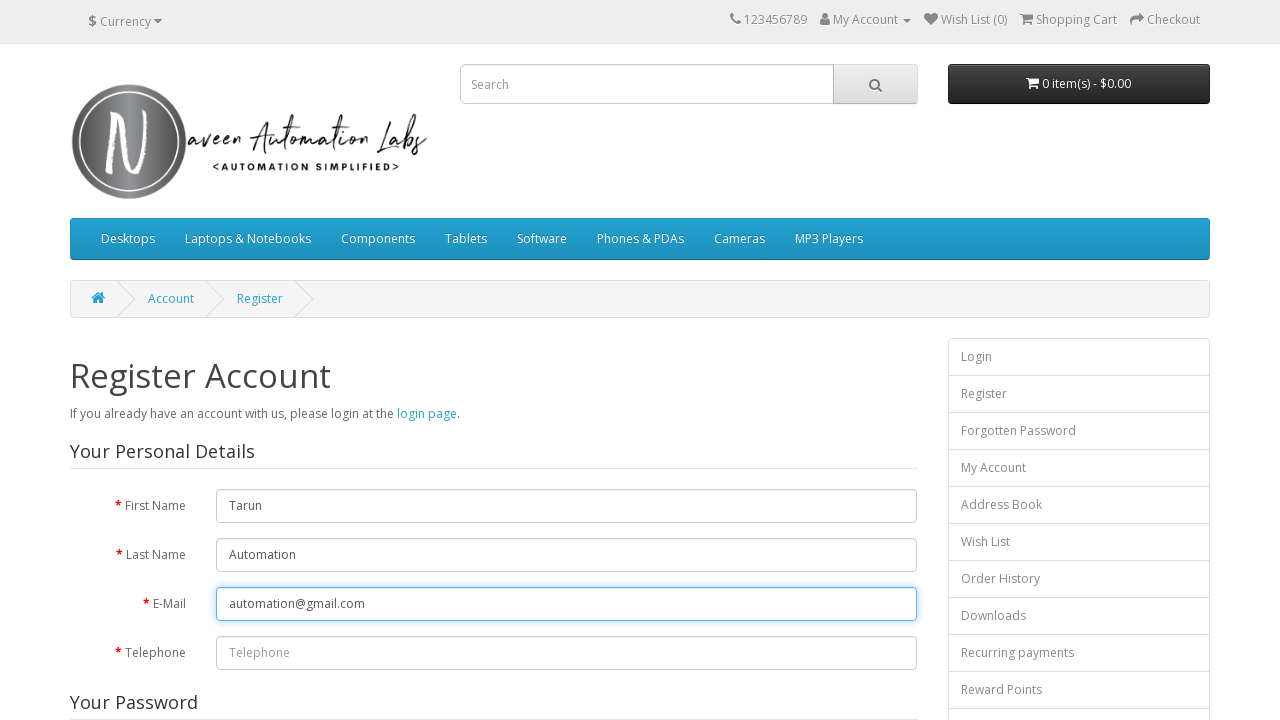

Pressed TAB to navigate to telephone field
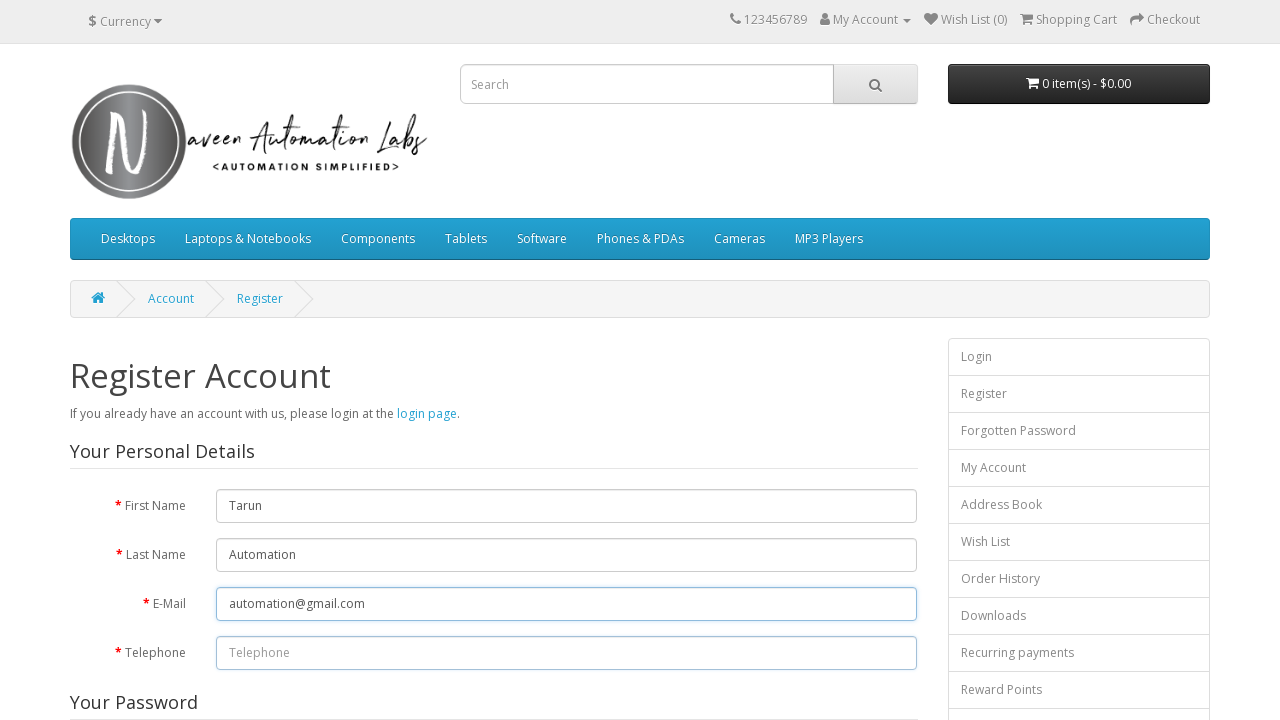

Filled telephone field with '9876543210'
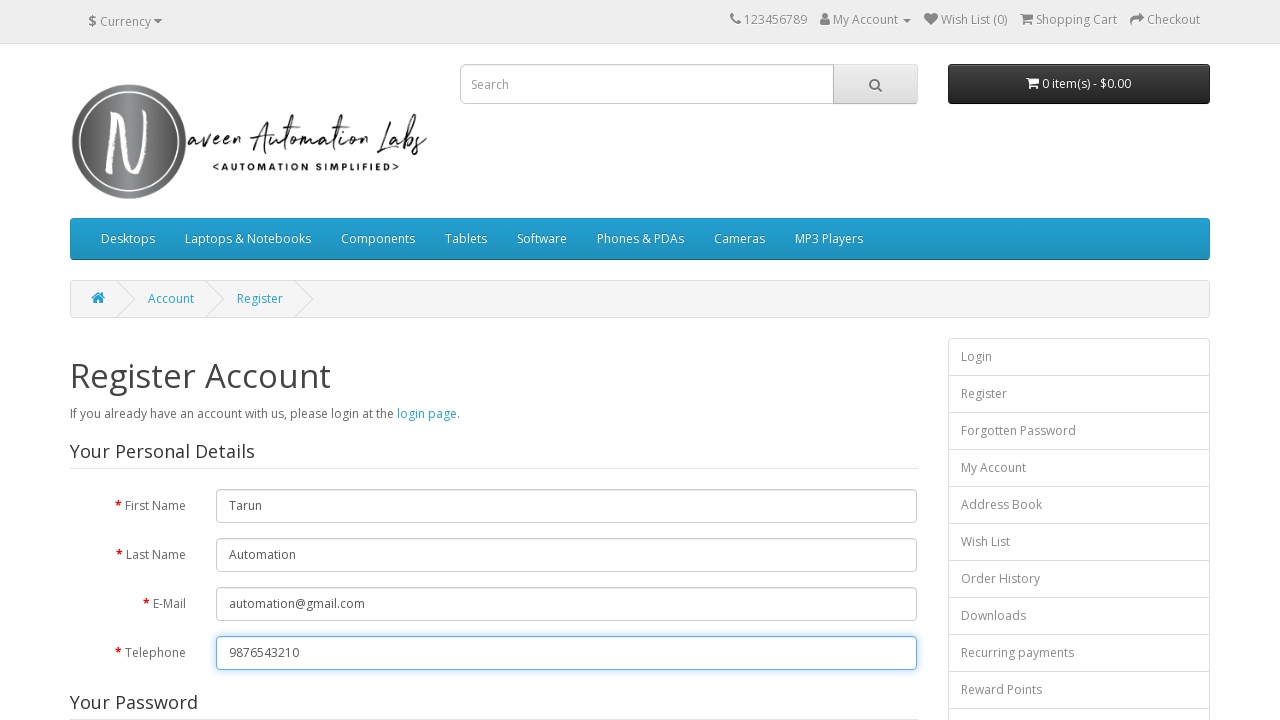

Pressed TAB to navigate to password field
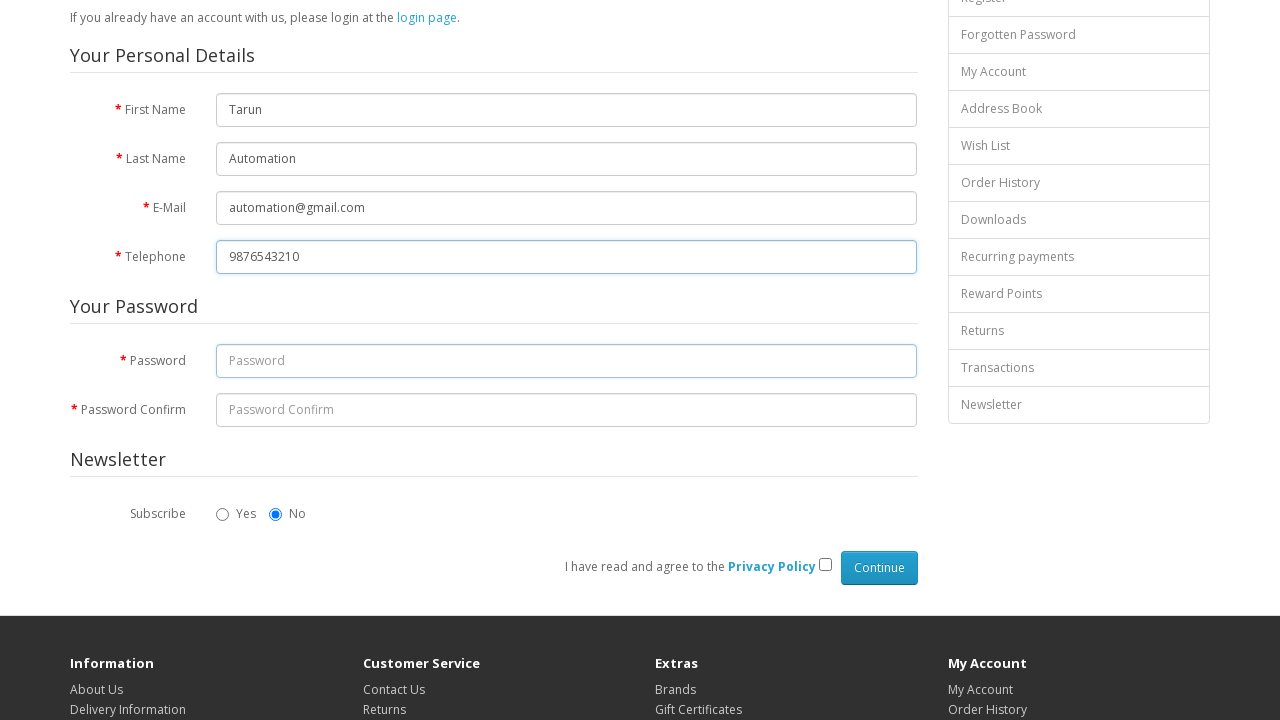

Filled password field with 'automation@123'
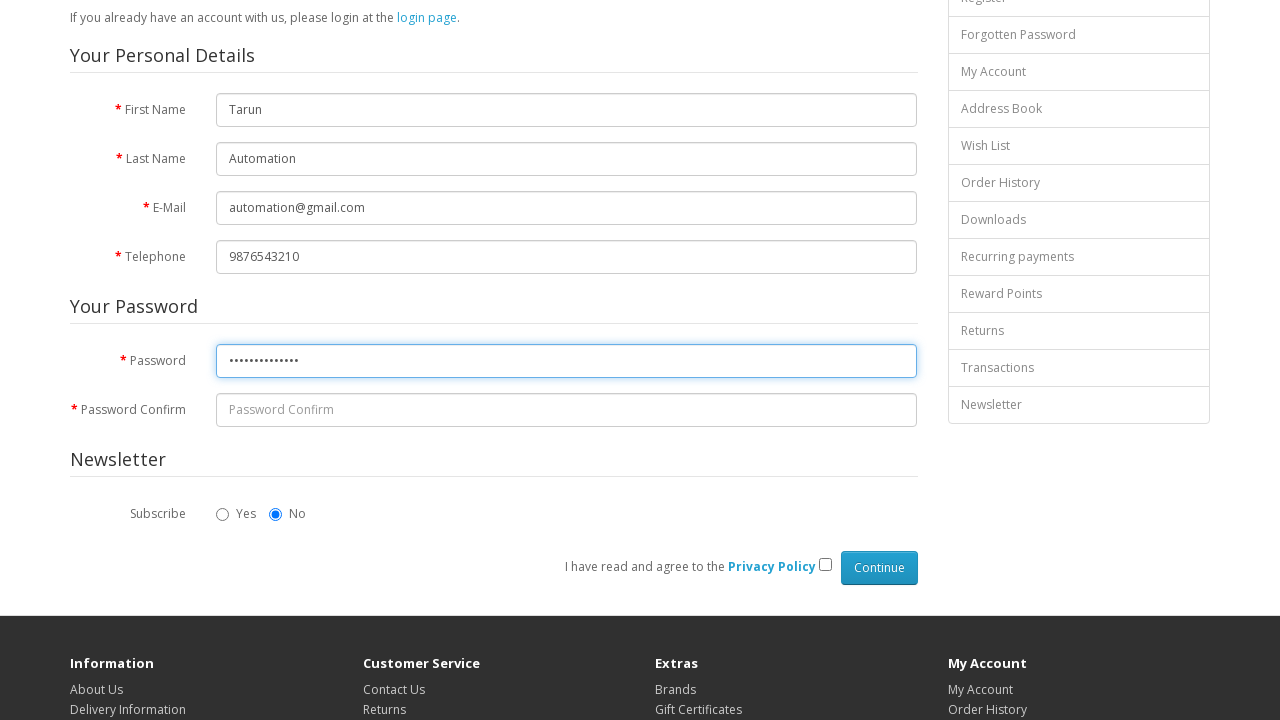

Pressed TAB to navigate to password confirm field
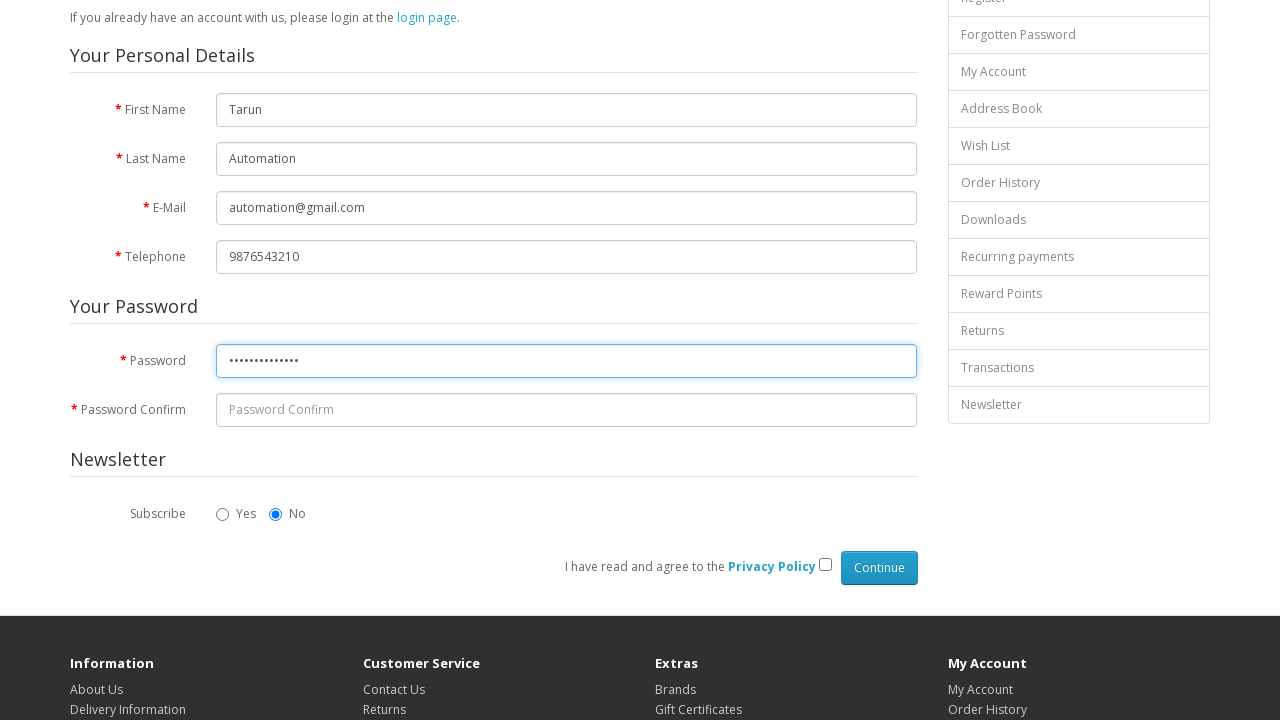

Filled password confirm field with 'automation@123'
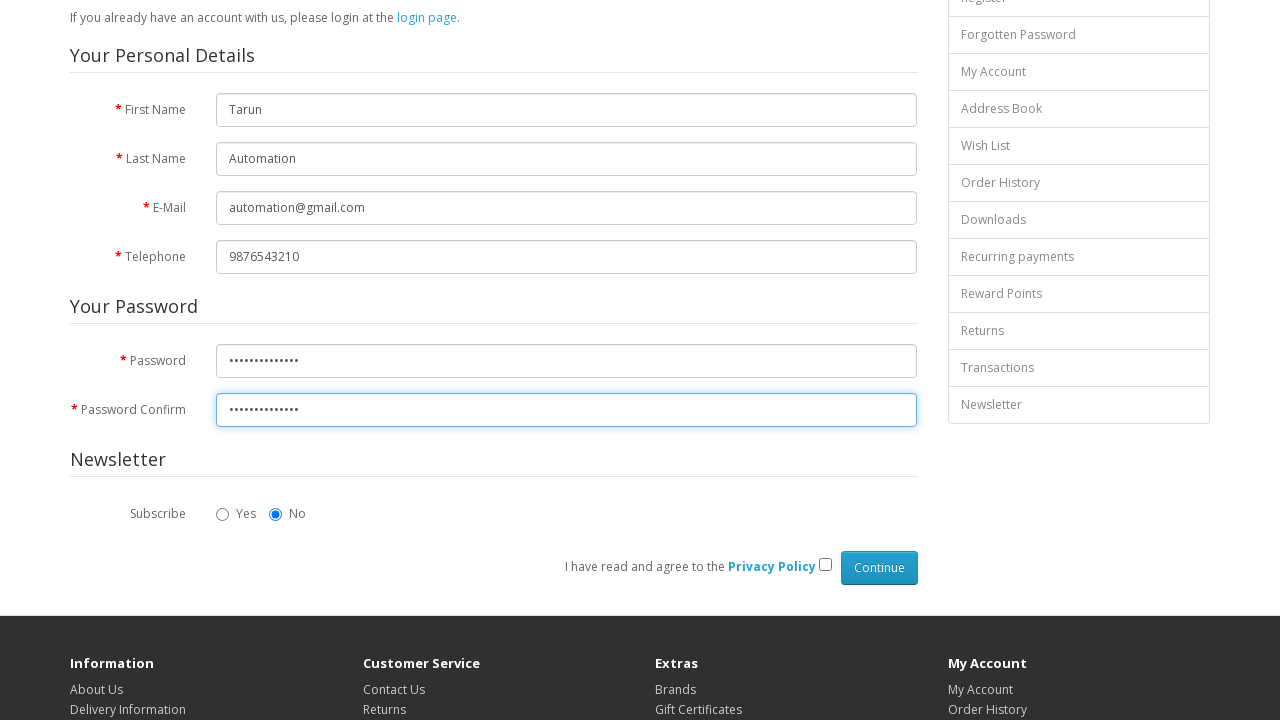

Pressed TAB to navigate through form fields
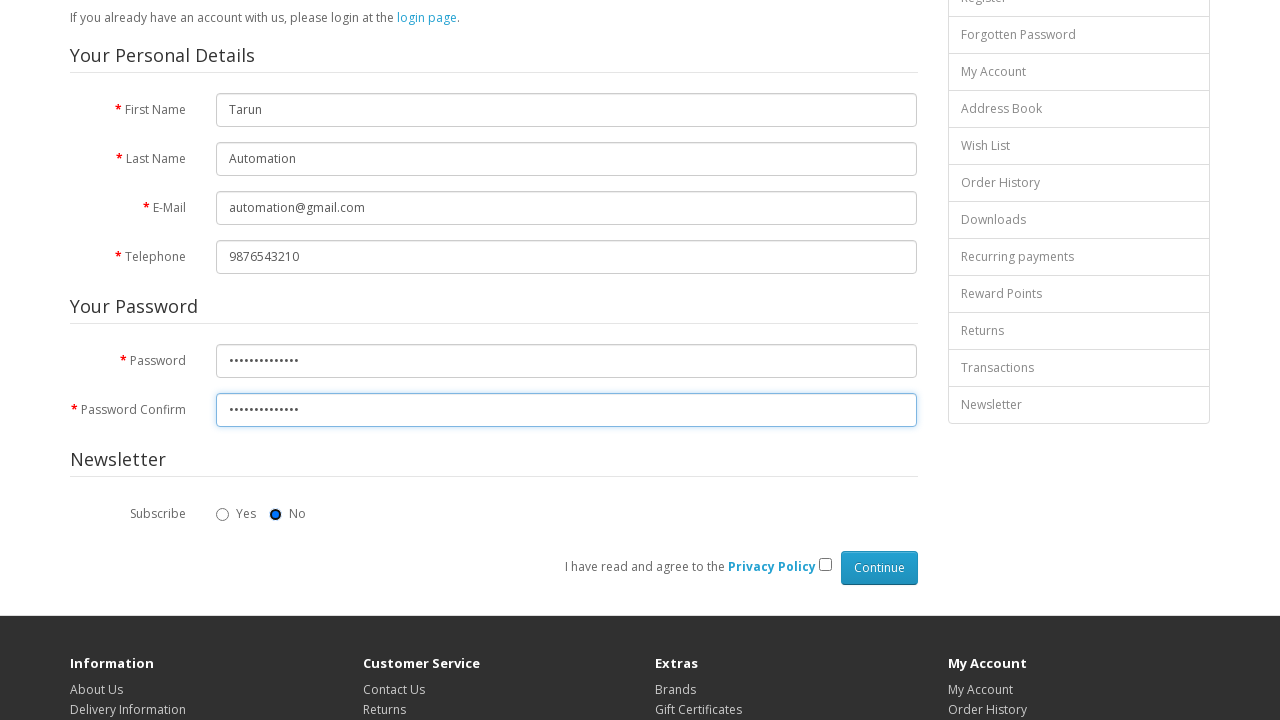

Pressed TAB to navigate through form fields
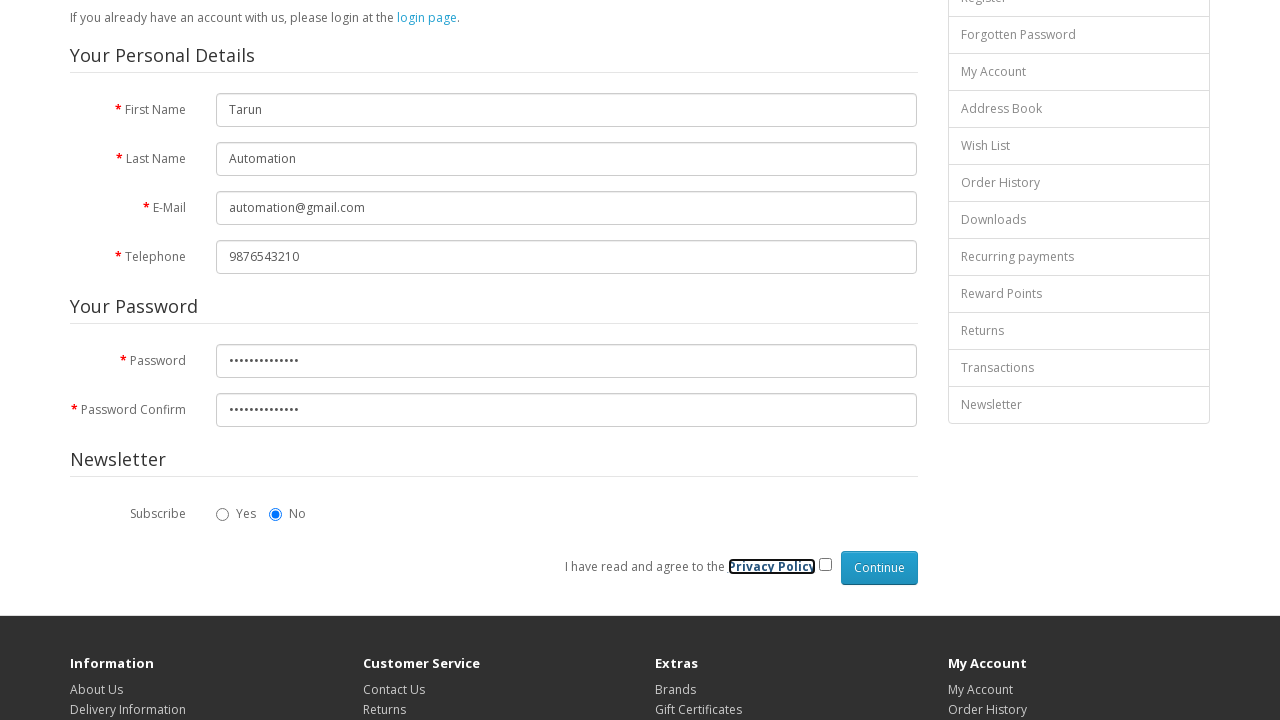

Pressed TAB to navigate to privacy policy checkbox
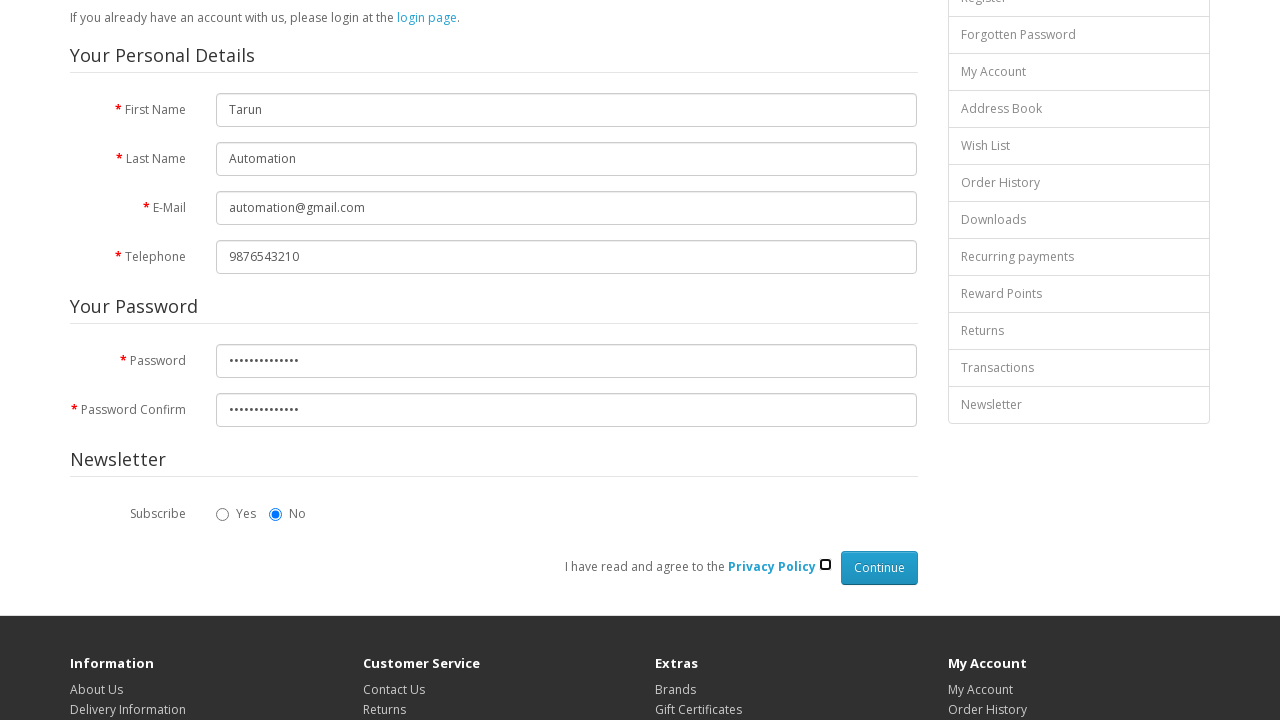

Pressed SPACE to check privacy policy checkbox
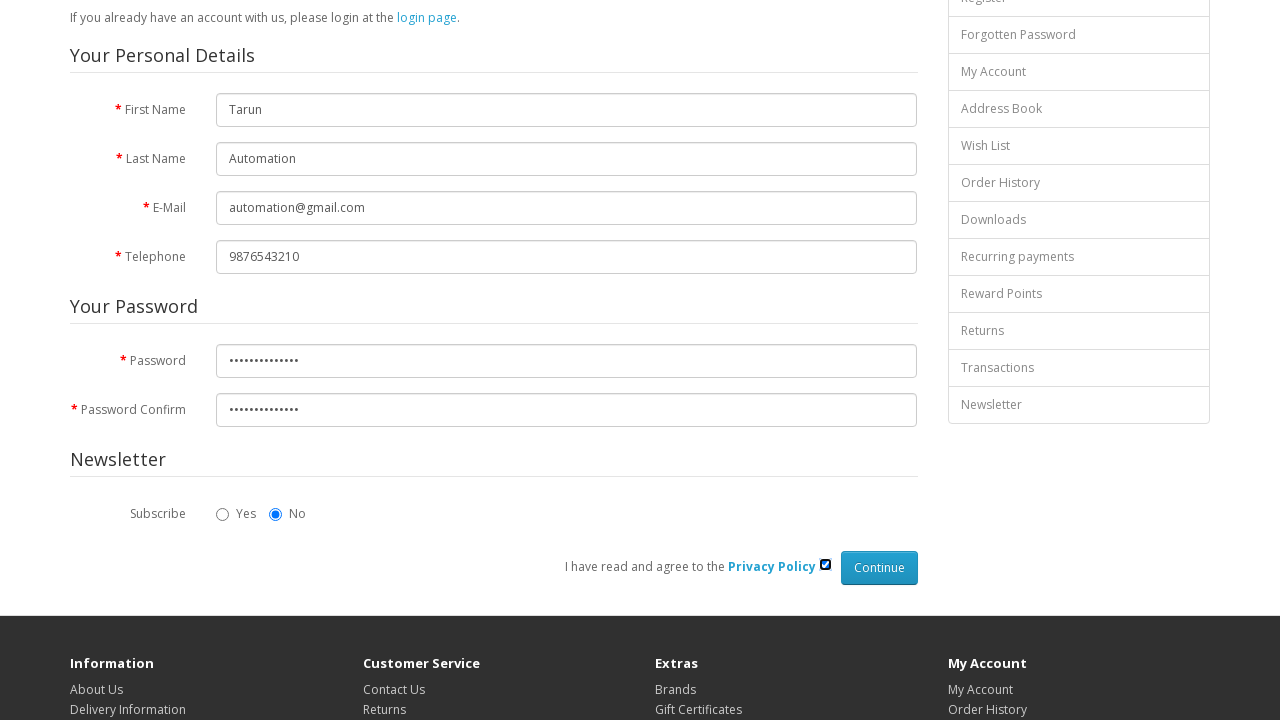

Pressed TAB to navigate to continue button
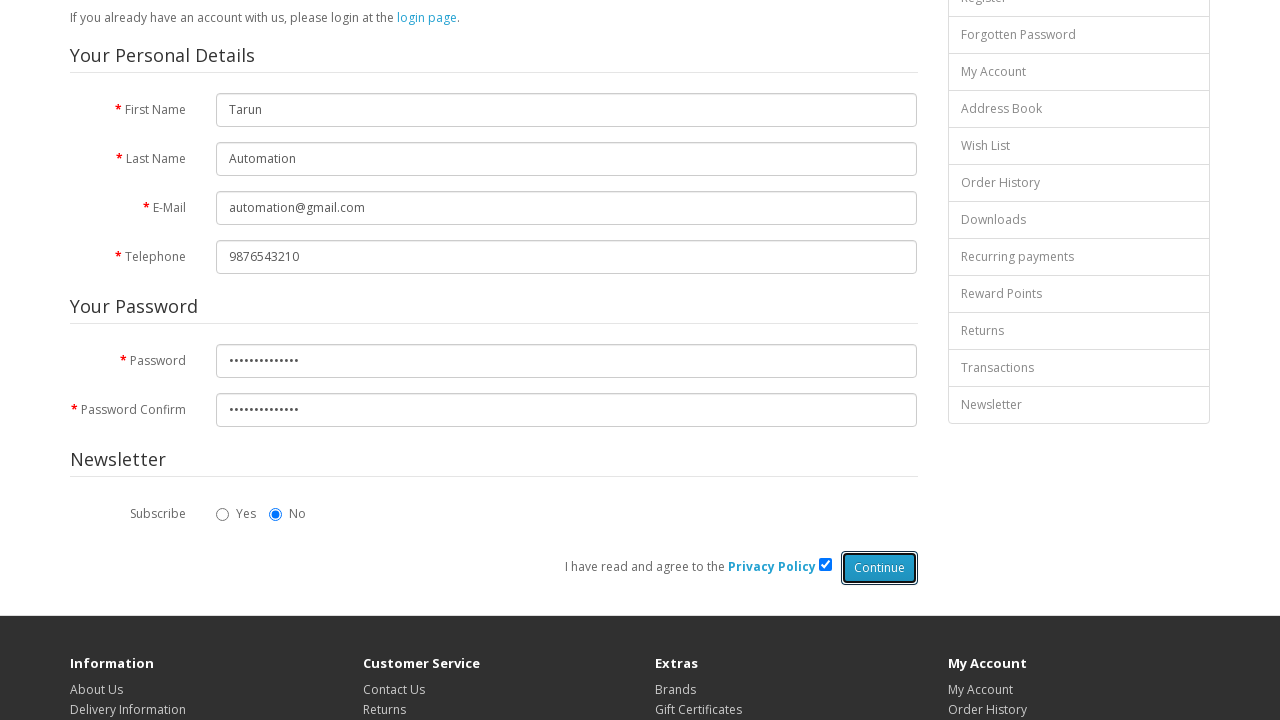

Pressed SPACE to click continue button and submit registration form
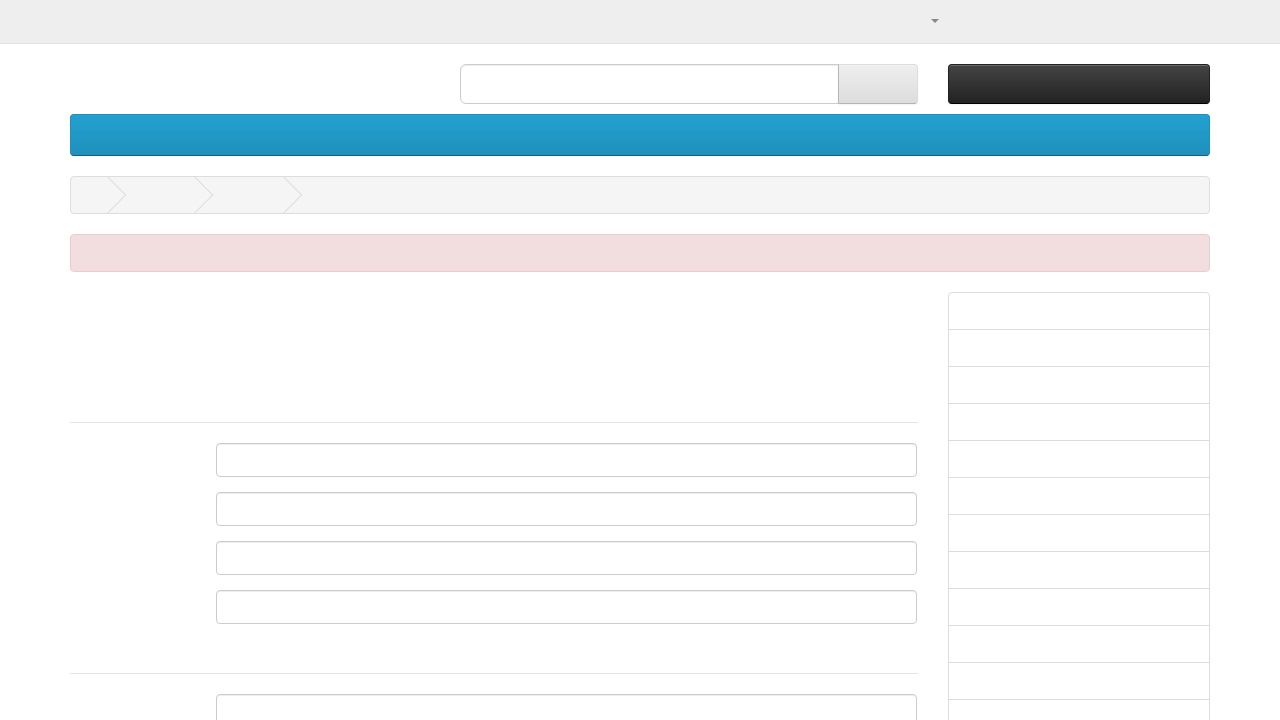

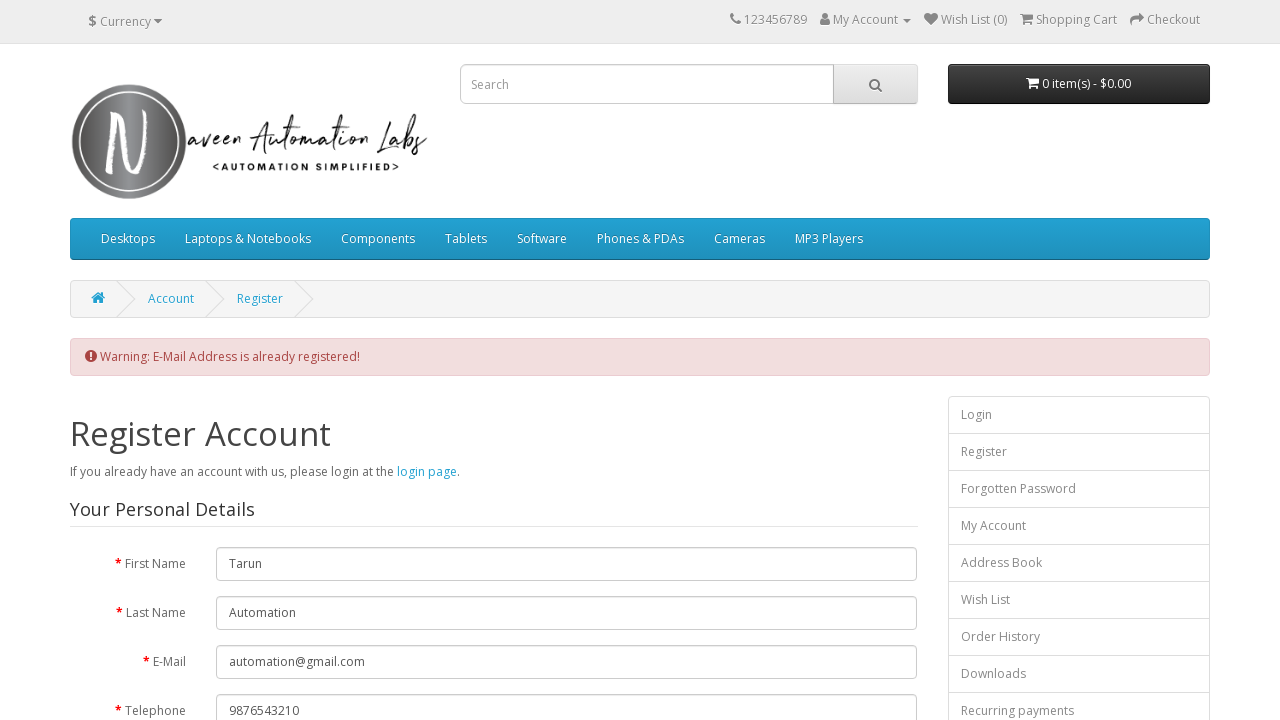